Tests the date picker component by clicking on the date field and verifying the calendar displays

Starting URL: https://www.selenium.dev/selenium/web/web-form.html

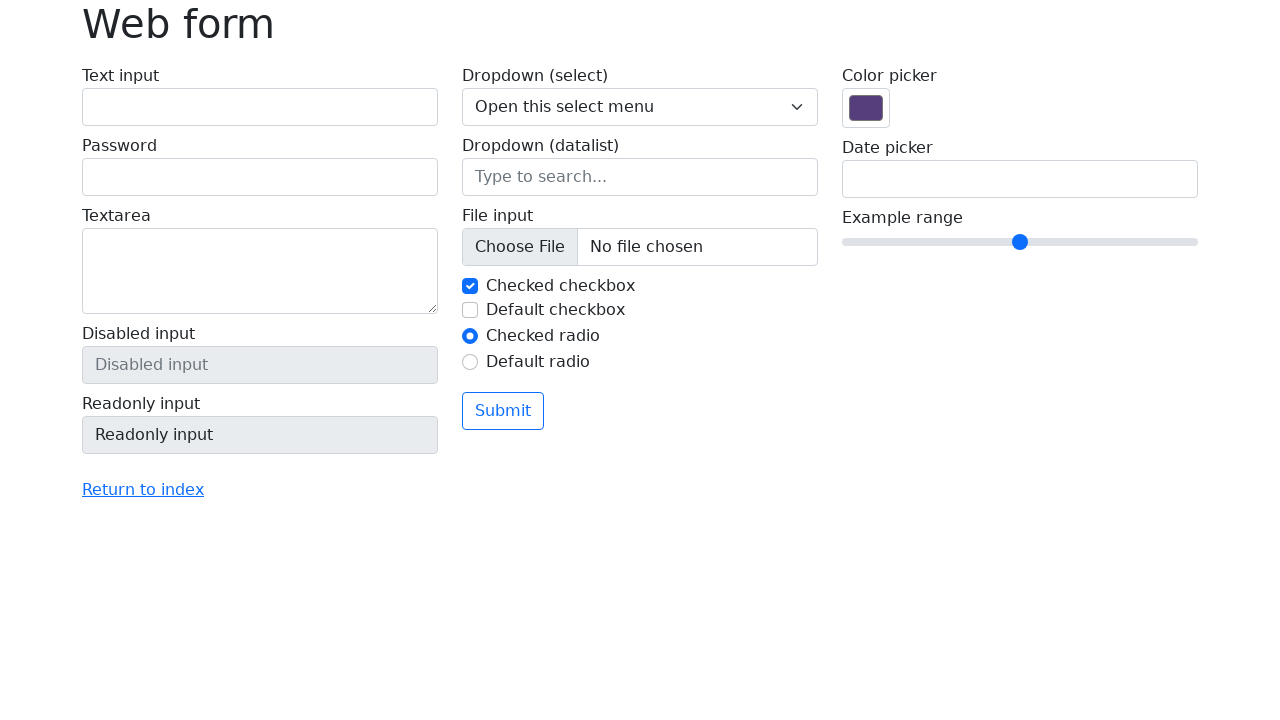

Clicked on the date picker field at (1020, 179) on input[name='my-date']
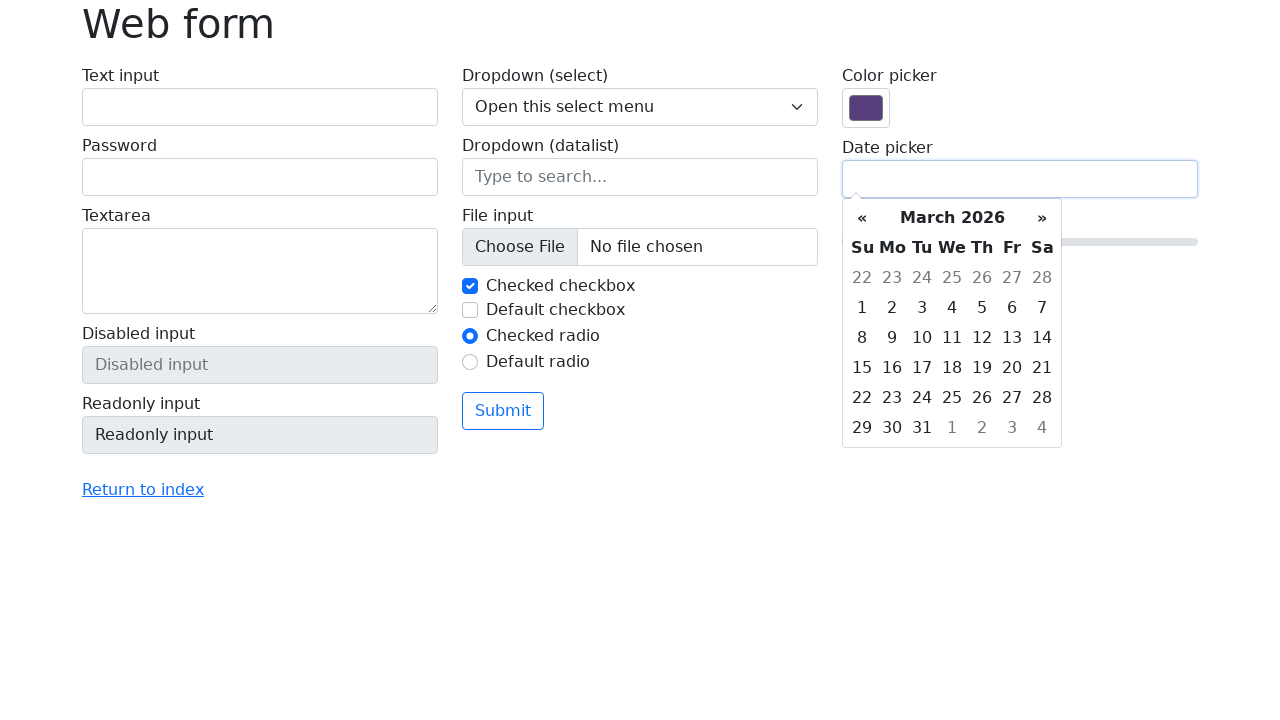

Date picker calendar appeared and weekday header verified
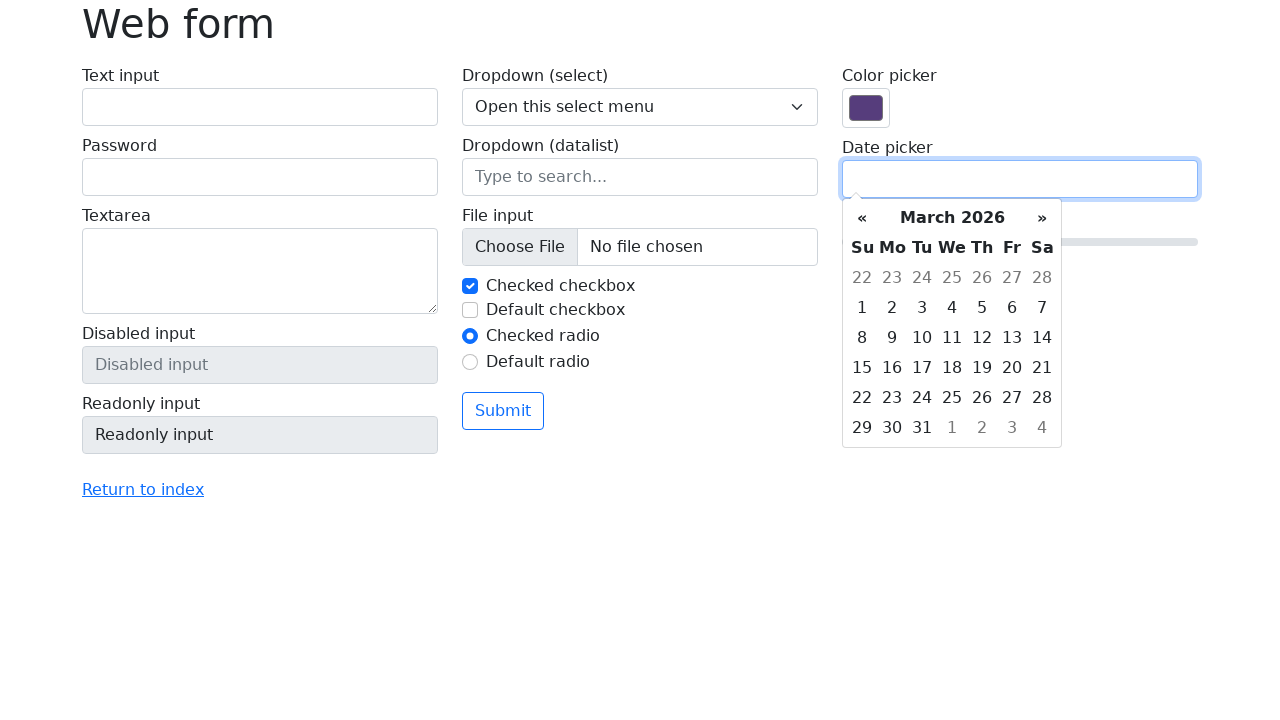

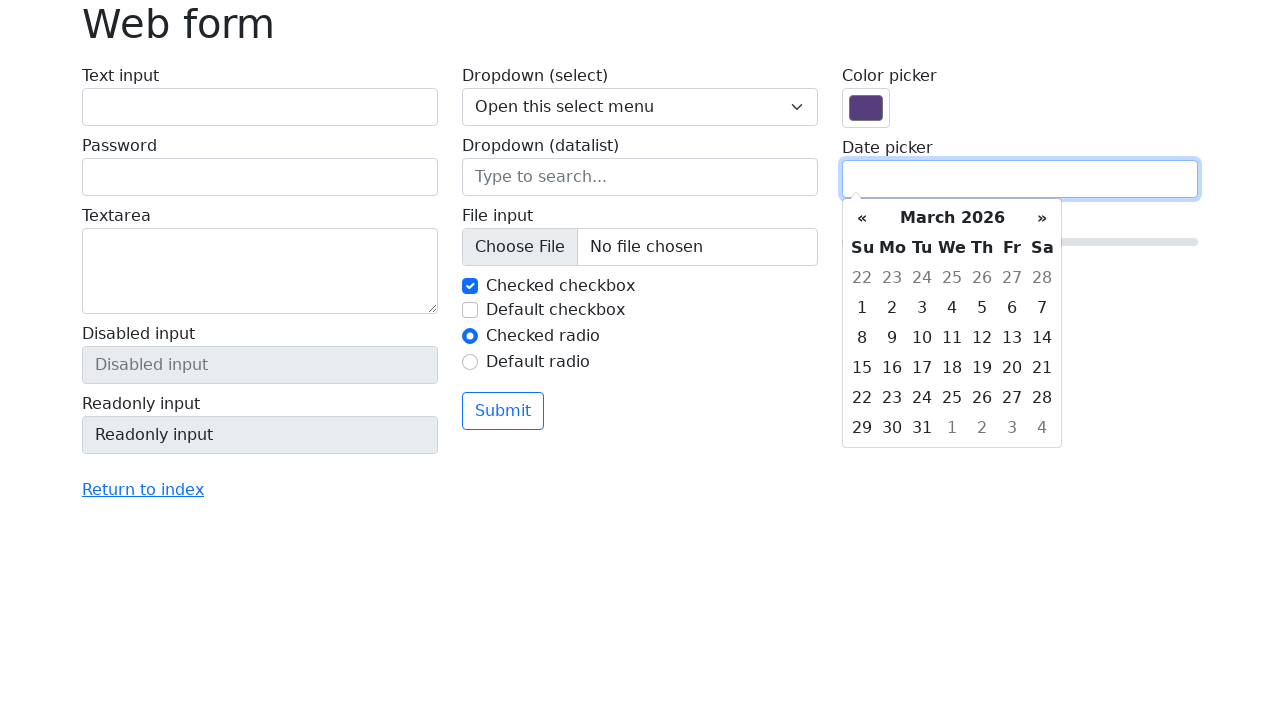